Tests keyboard actions by entering text in the first textarea, selecting all text with Ctrl+A, copying with Ctrl+C, tabbing to the second textarea, and pasting with Ctrl+V

Starting URL: https://text-compare.com/

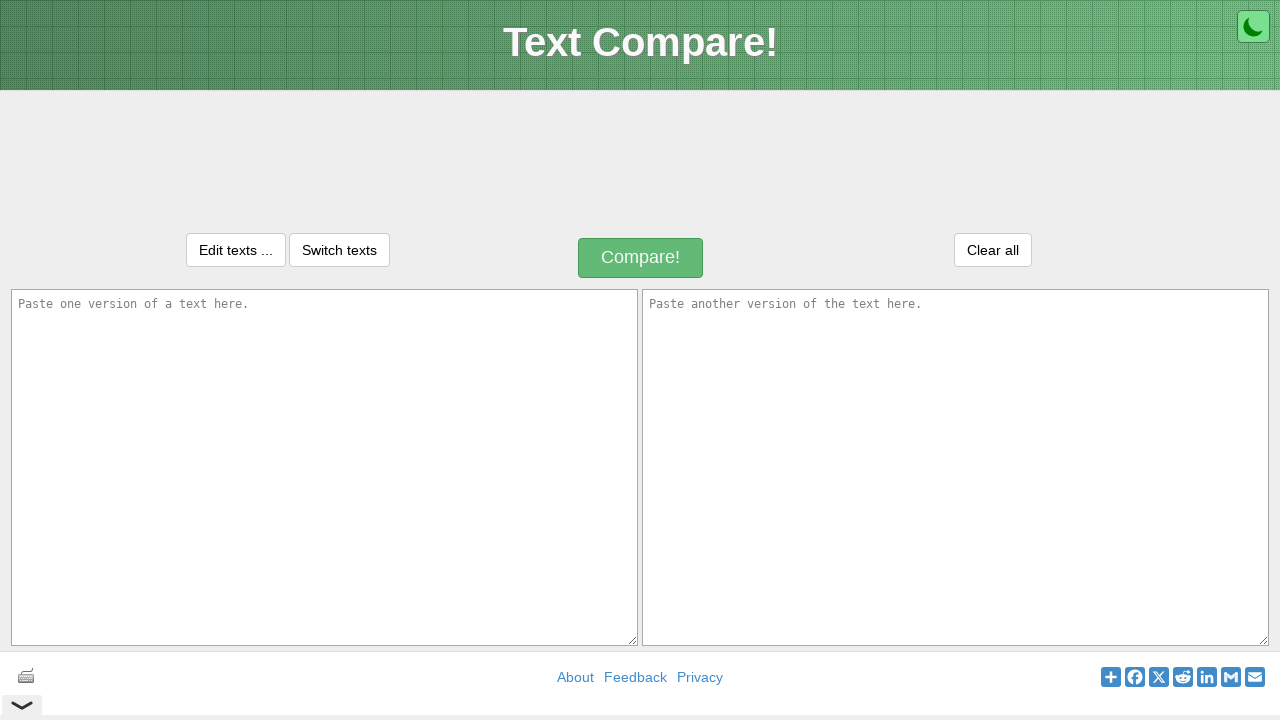

Navigated to text-compare.com
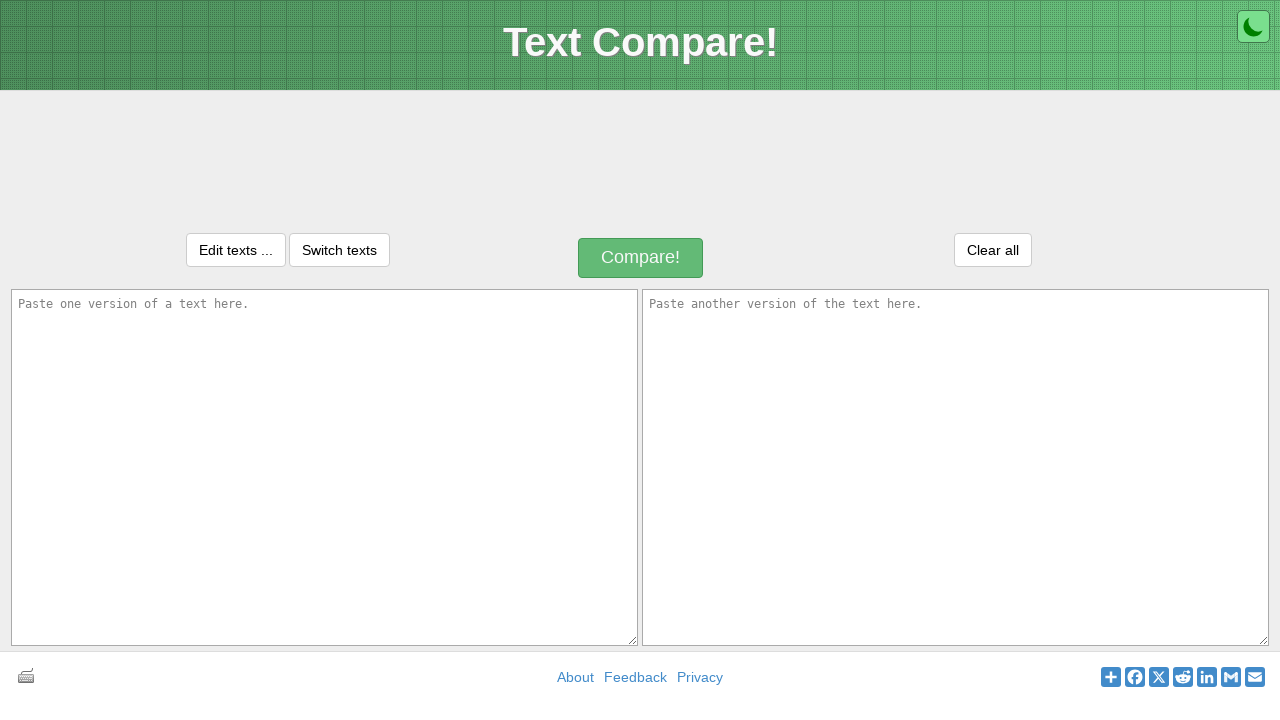

Entered 'Welcome to Selenium' in first textarea on textarea#inputText1
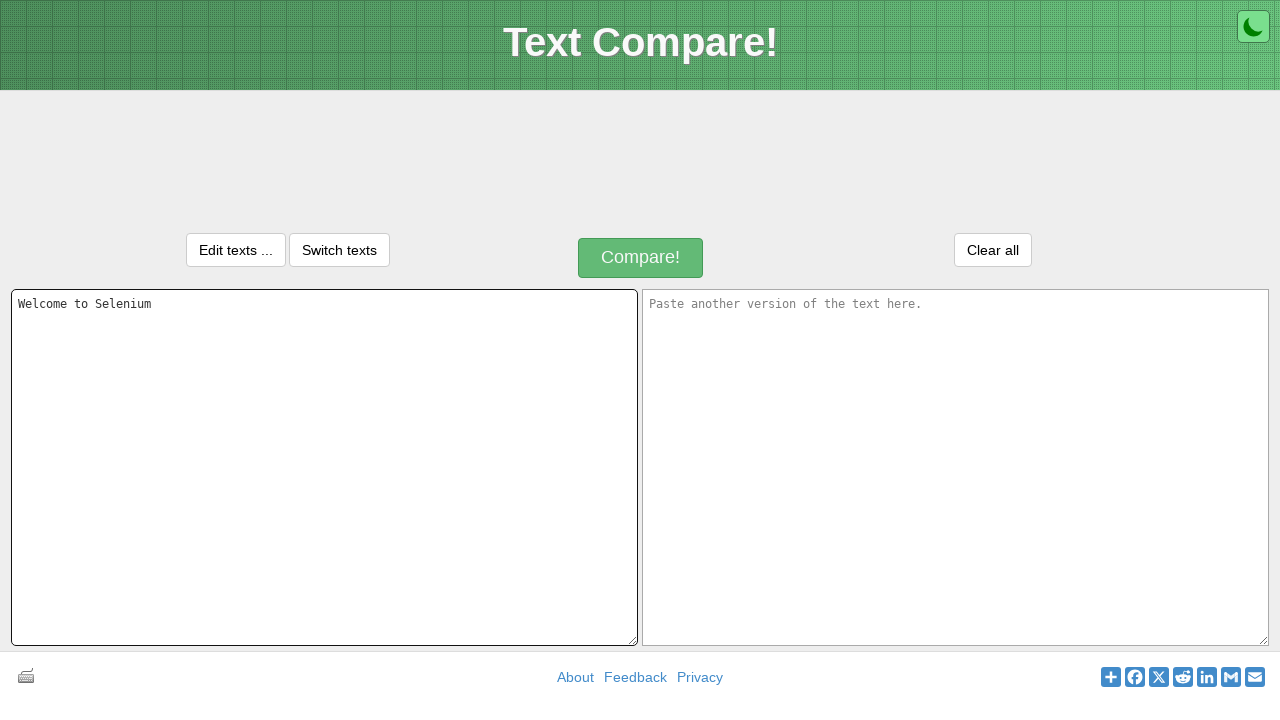

Focused on first textarea on textarea#inputText1
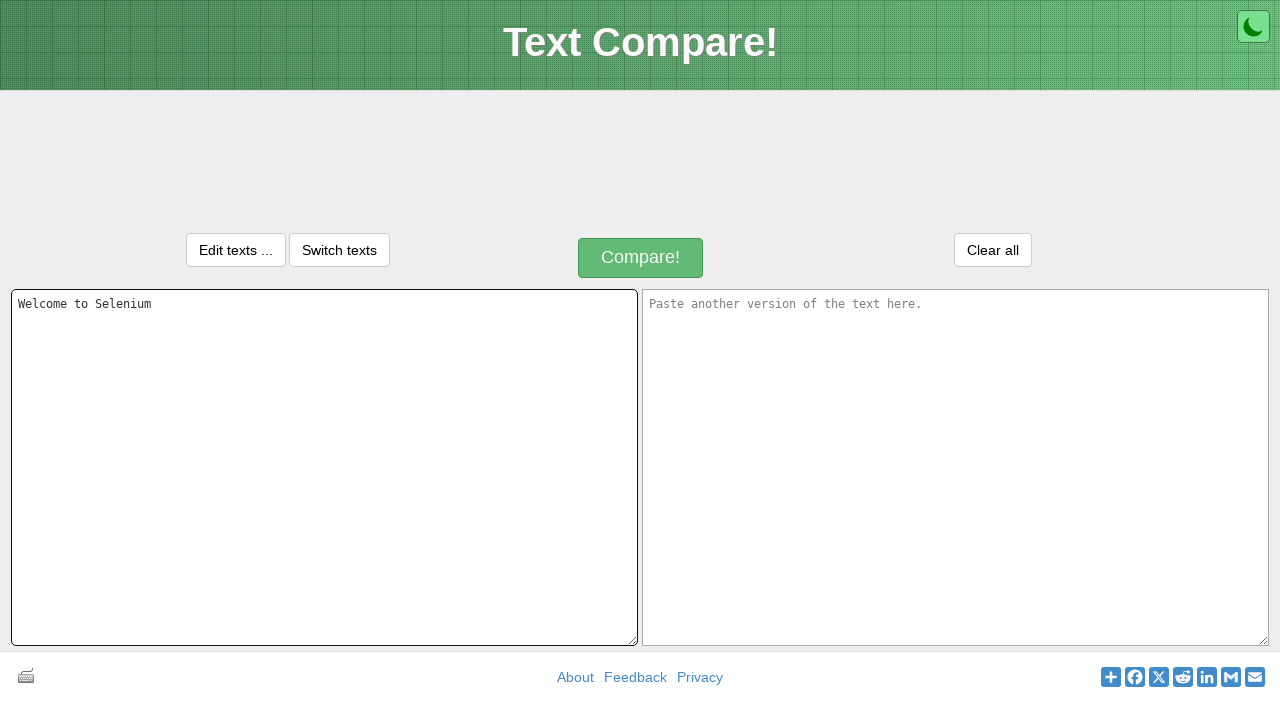

Selected all text in first textarea with Ctrl+A
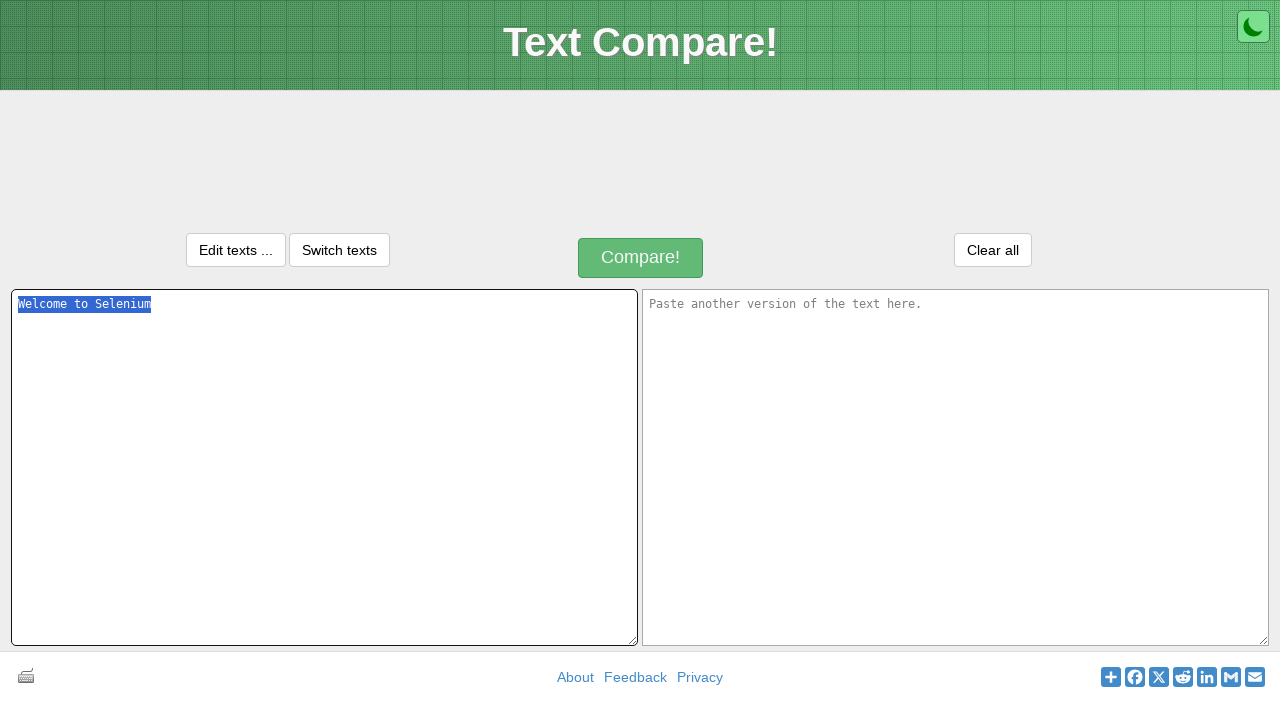

Copied selected text with Ctrl+C
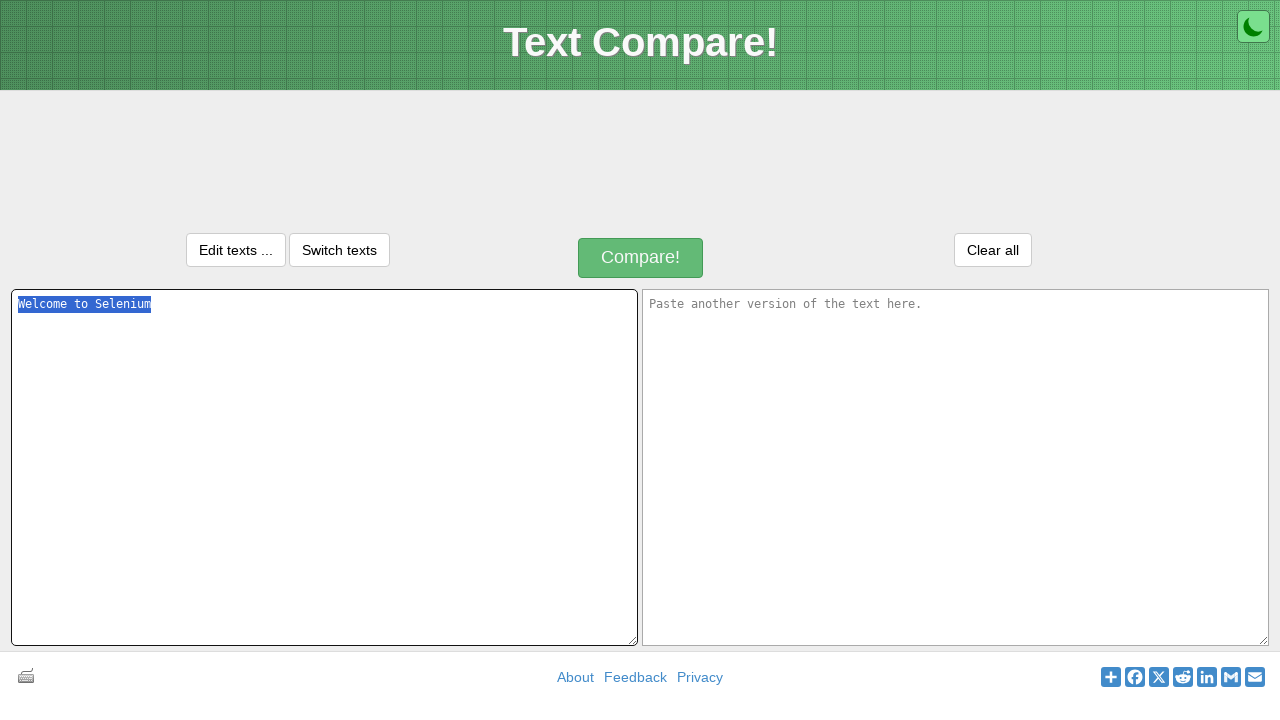

Pressed Tab to move focus to second textarea
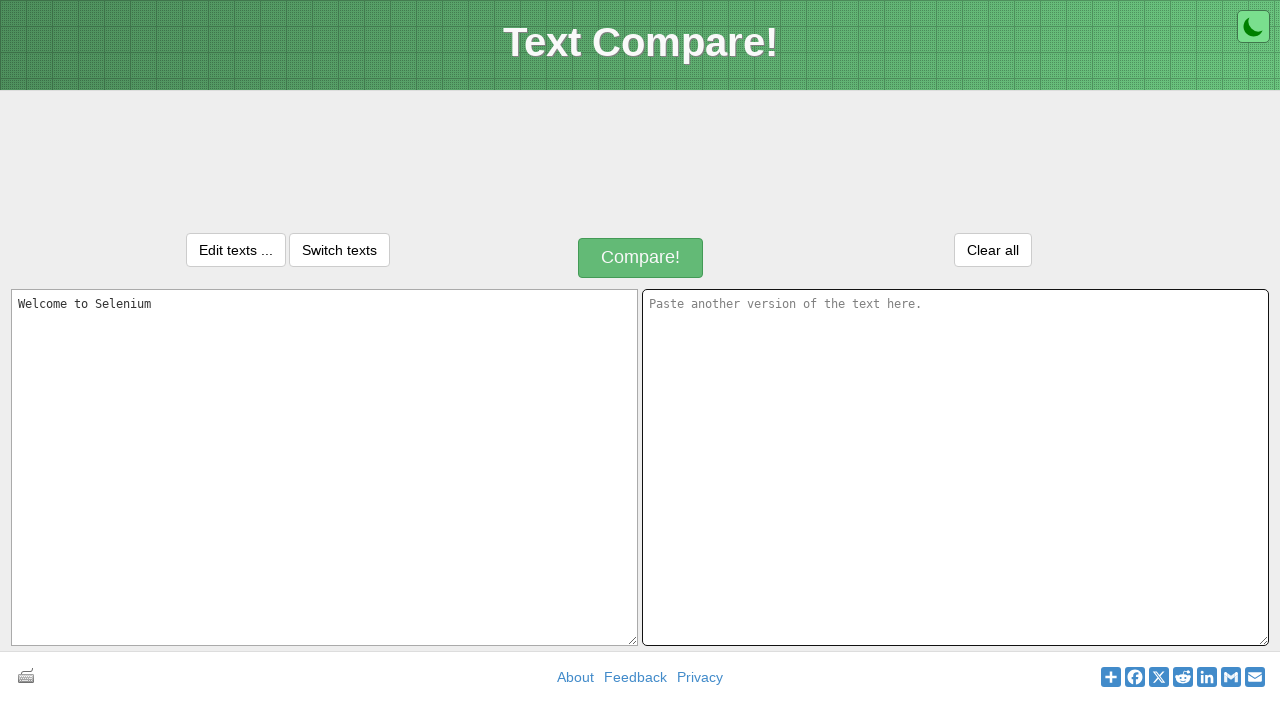

Pasted text into second textarea with Ctrl+V
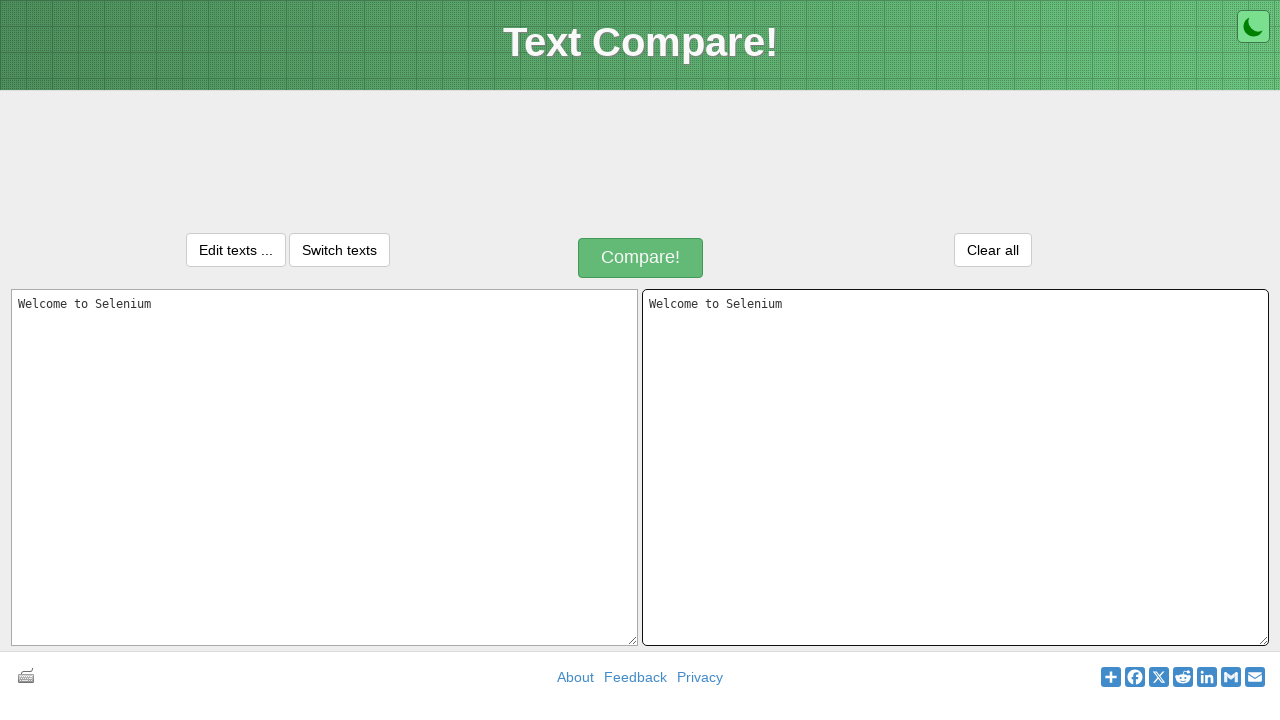

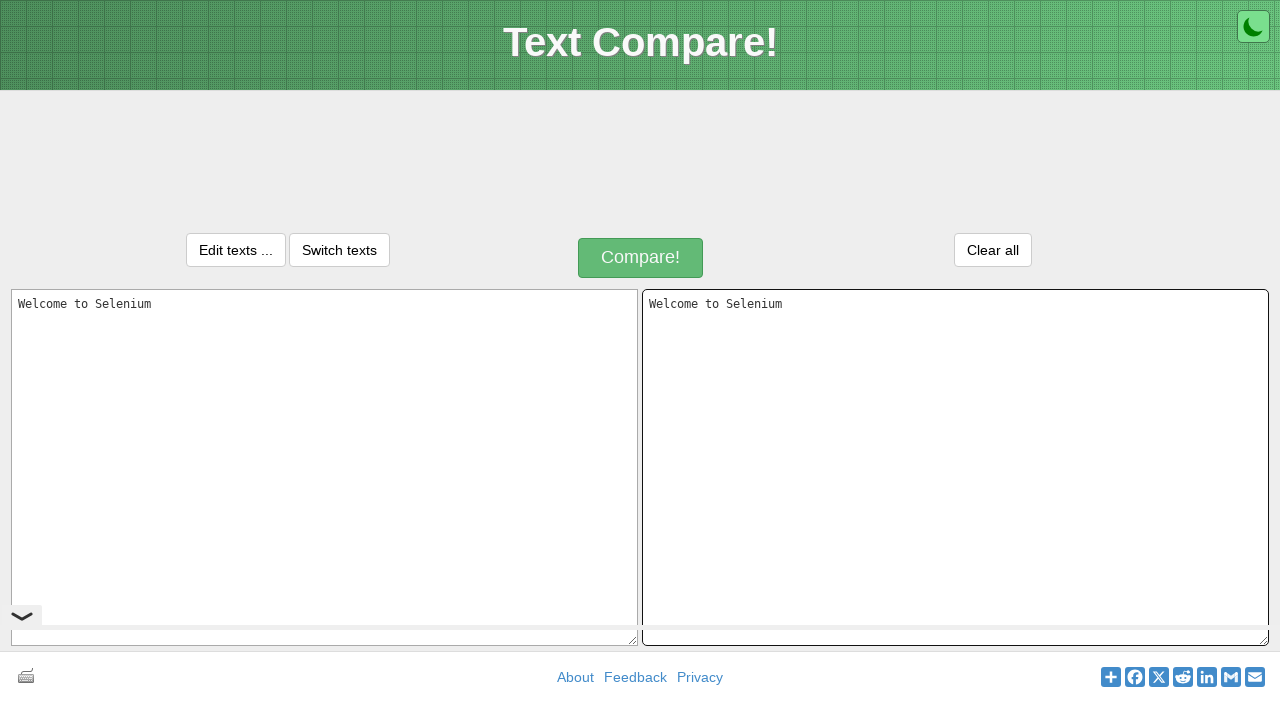